Tests dropdown selection functionality by selecting options using three different methods: by index (9), by visible text ("Green"), and by value ("10") on a demo QA site.

Starting URL: https://demoqa.com/select-menu

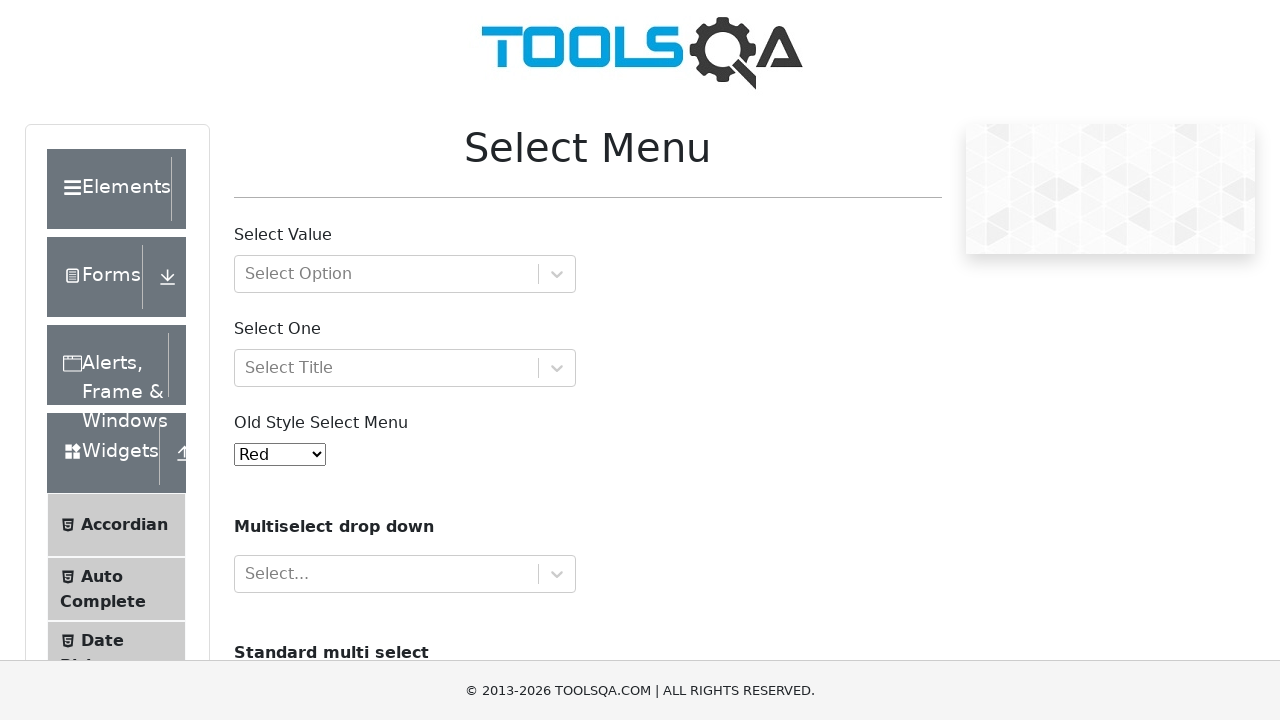

Selected dropdown option by index 9 (White) on #oldSelectMenu
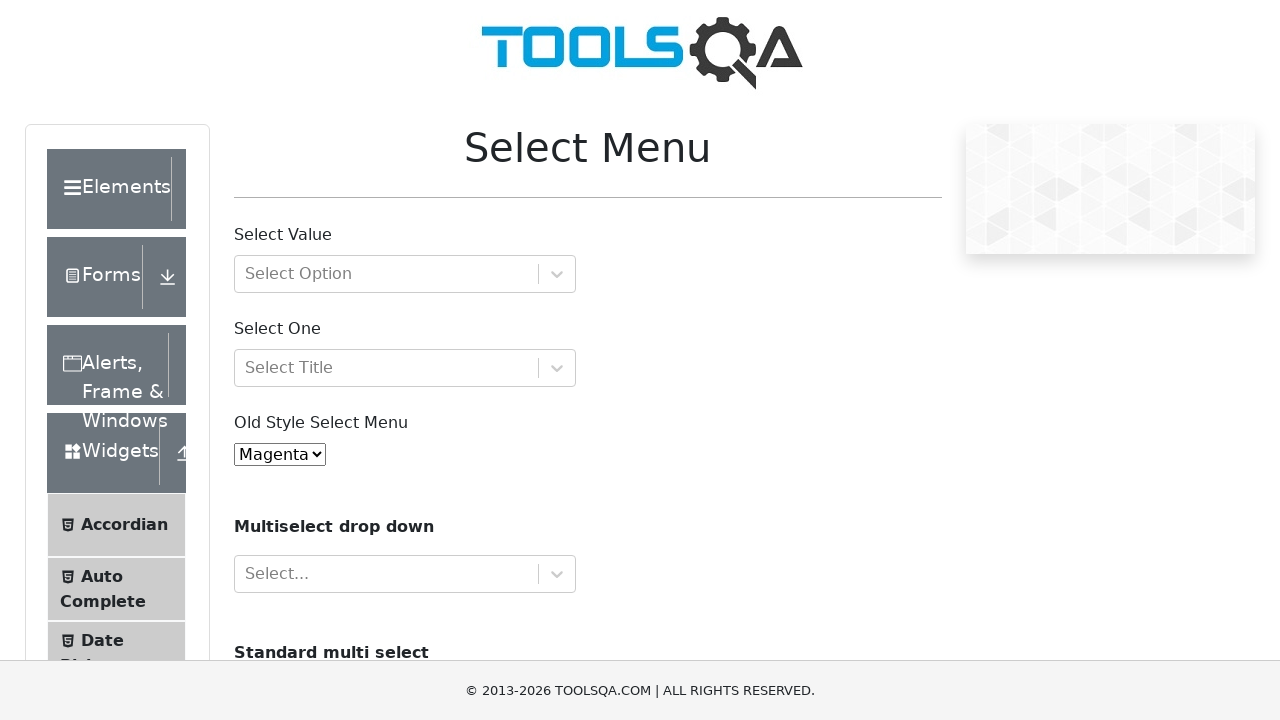

Waited 1 second to observe dropdown change
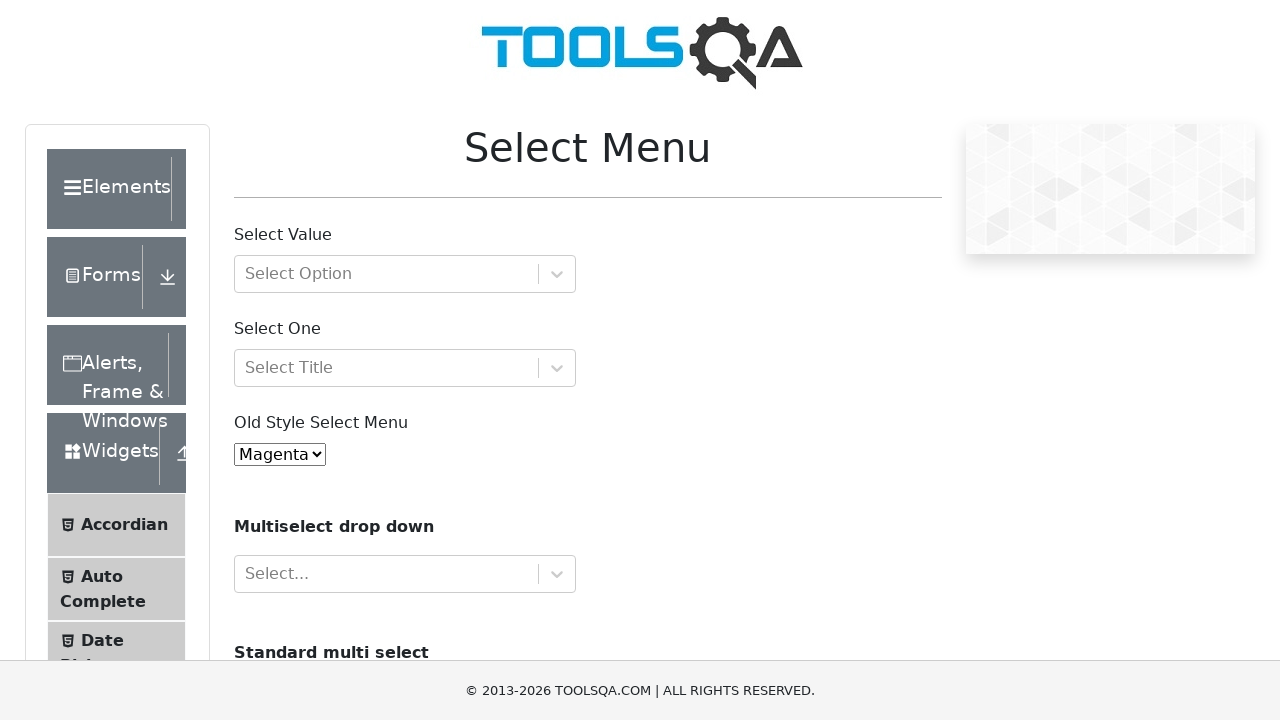

Selected dropdown option by visible text 'Green' on #oldSelectMenu
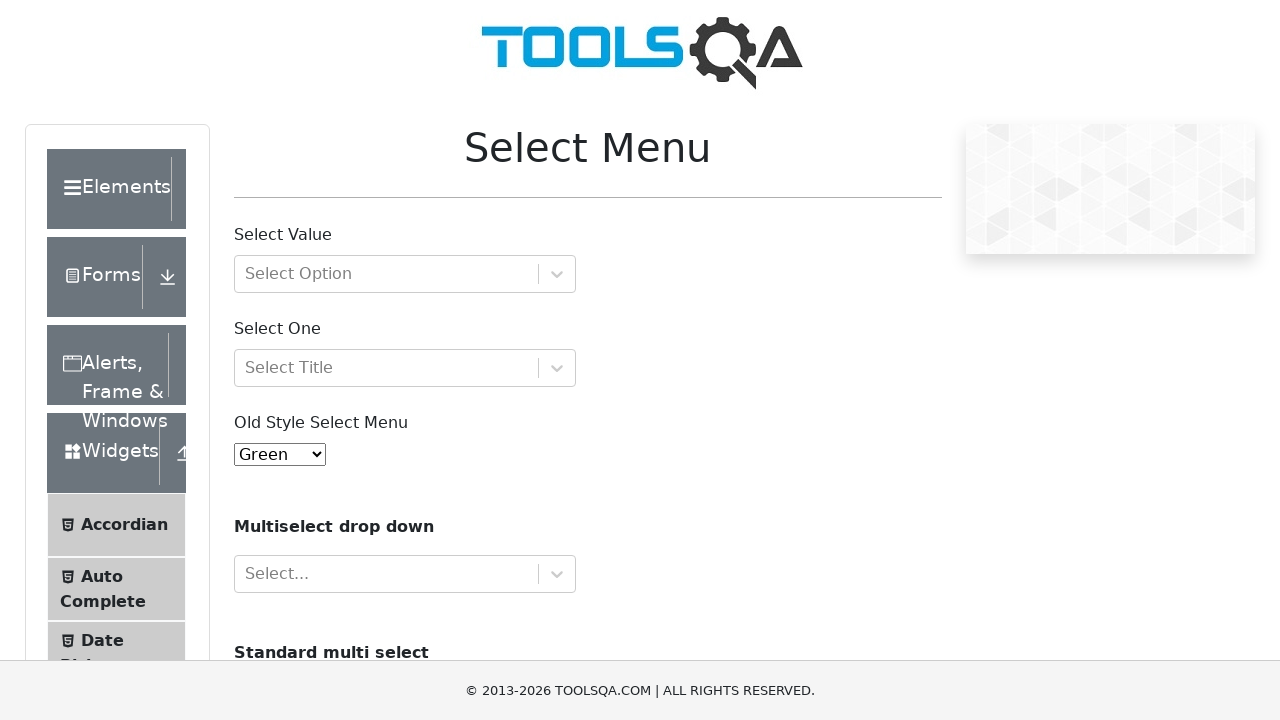

Waited 1 second to observe dropdown change
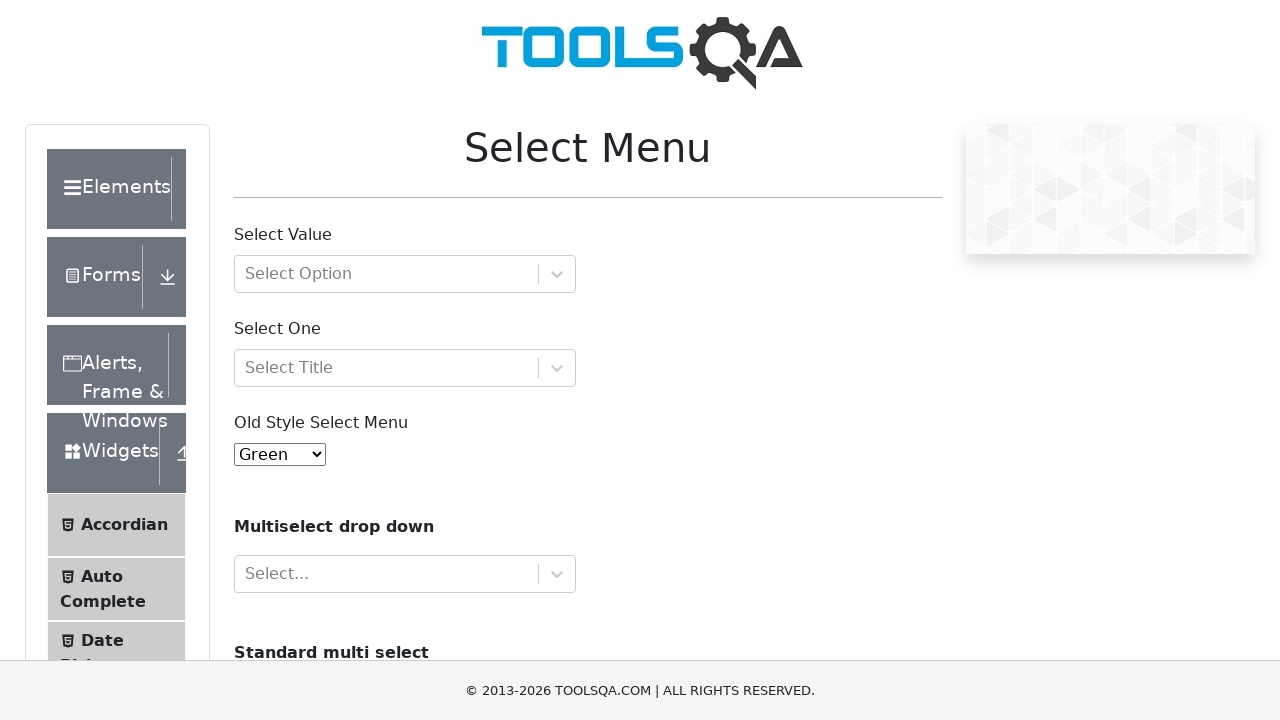

Selected dropdown option by value '10' (Violet) on #oldSelectMenu
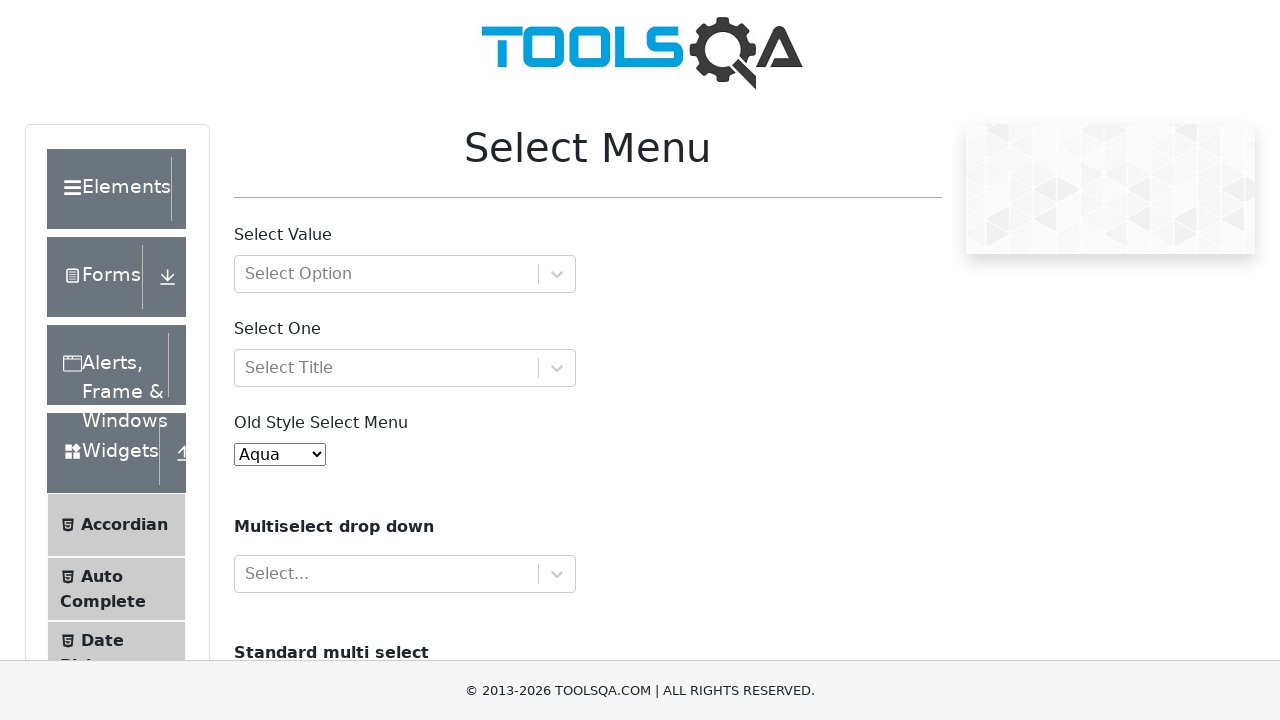

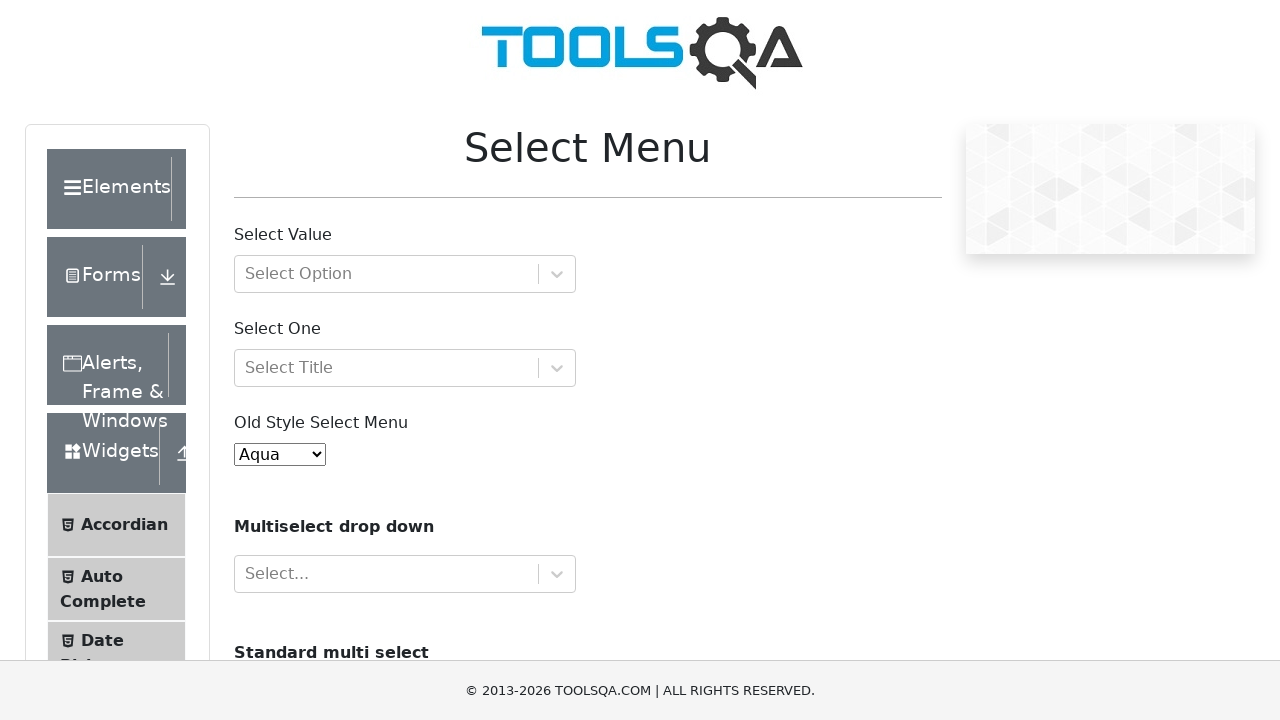